Tests the subjects input field by entering text and verifying the value

Starting URL: https://demoqa.com/automation-practice-form

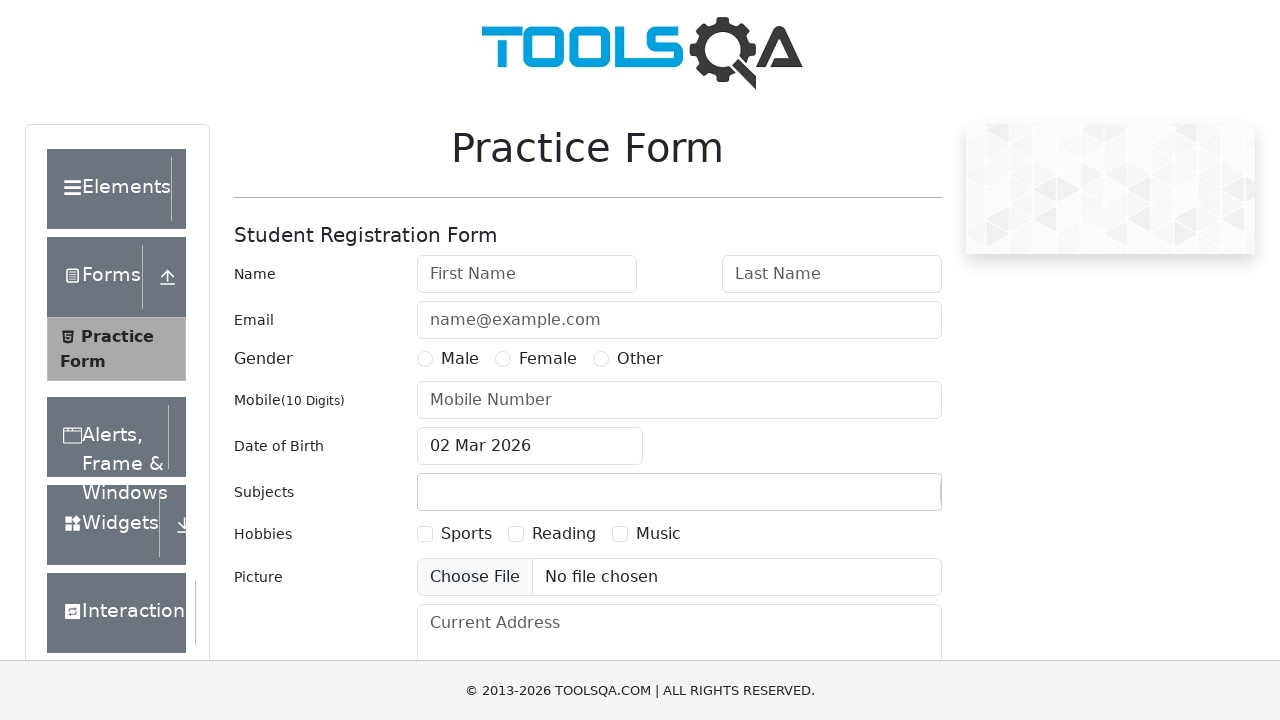

Clicked on subjects input field at (430, 492) on #subjectsContainer input
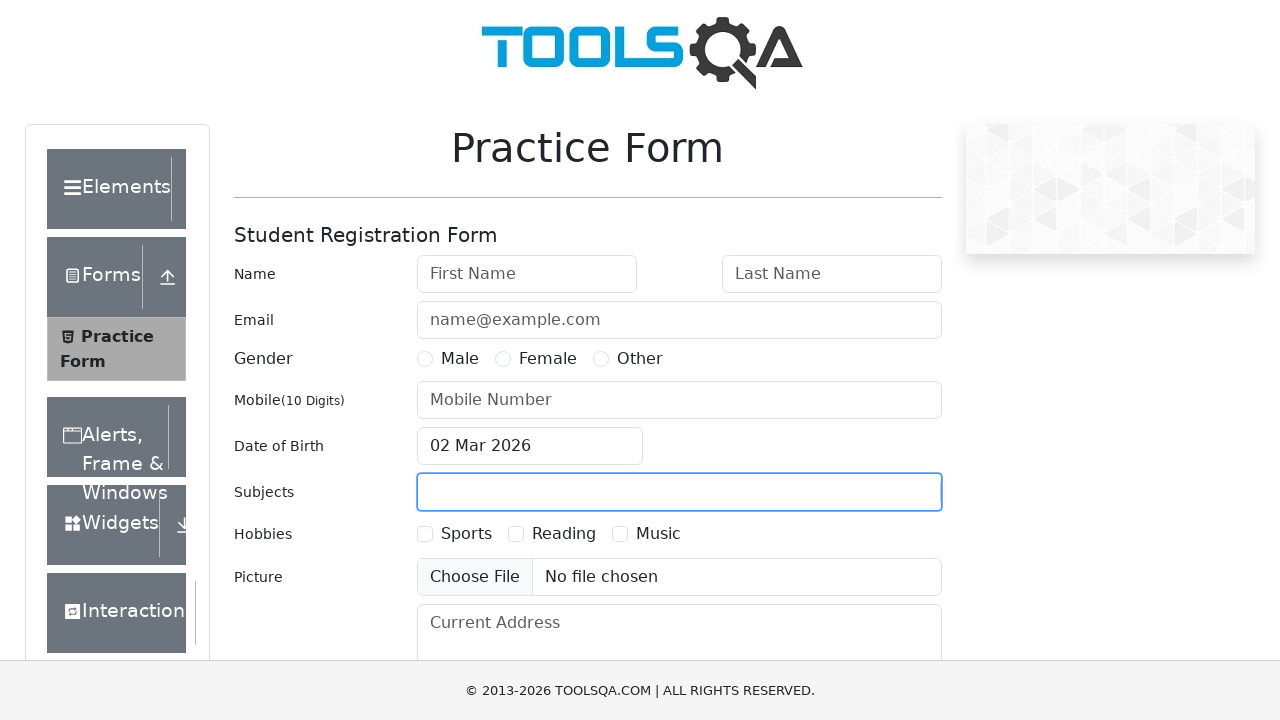

Filled subjects field with test text on #subjectsContainer input
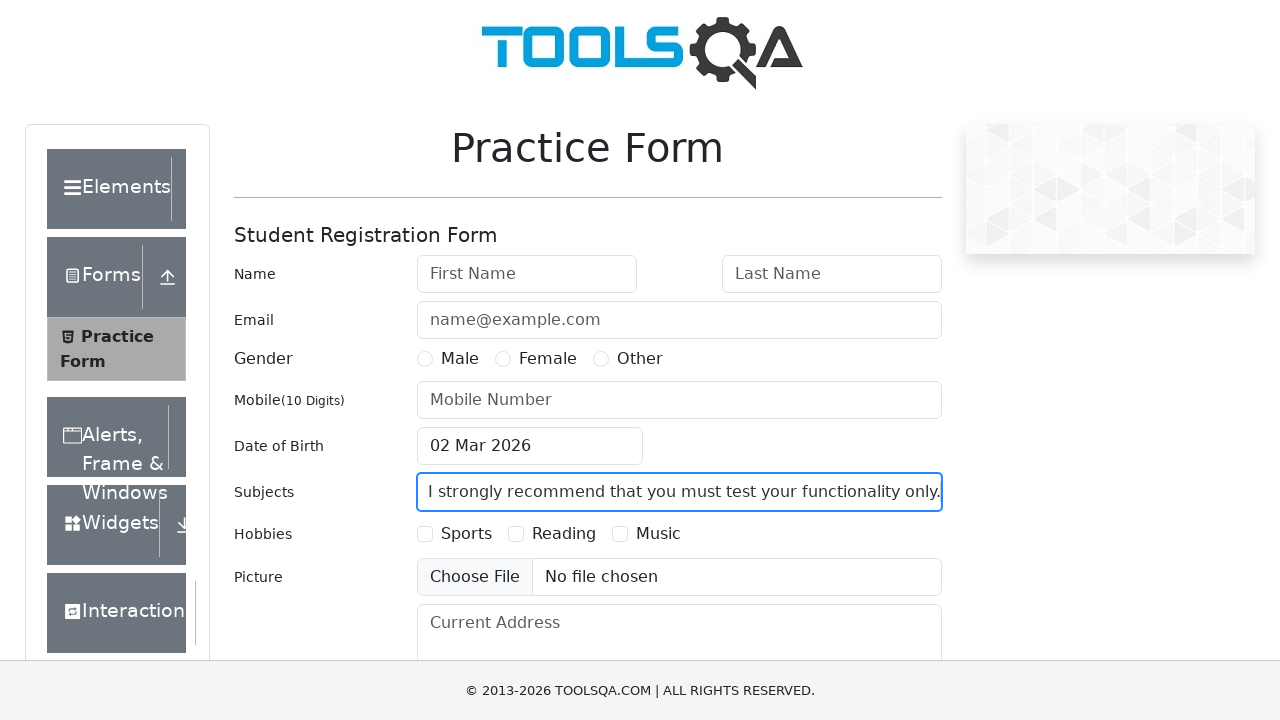

Verified that subjects field value matches entered text
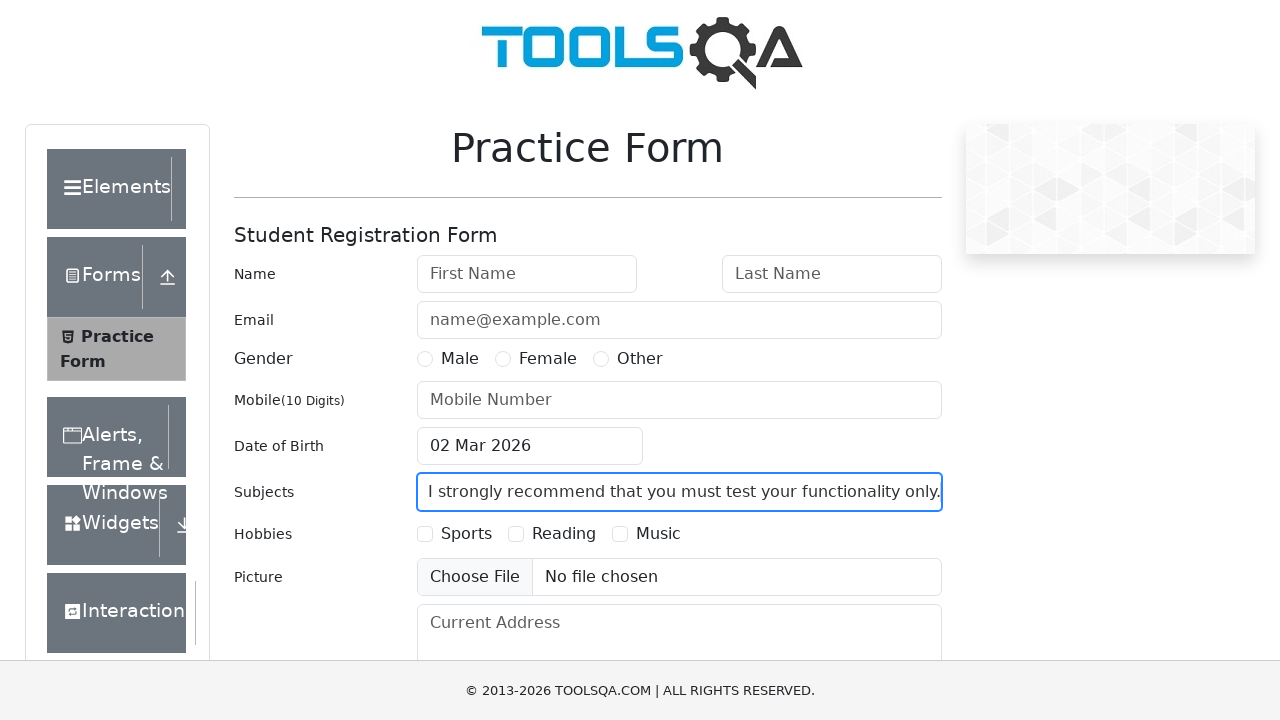

Scrolled subjects input field into view
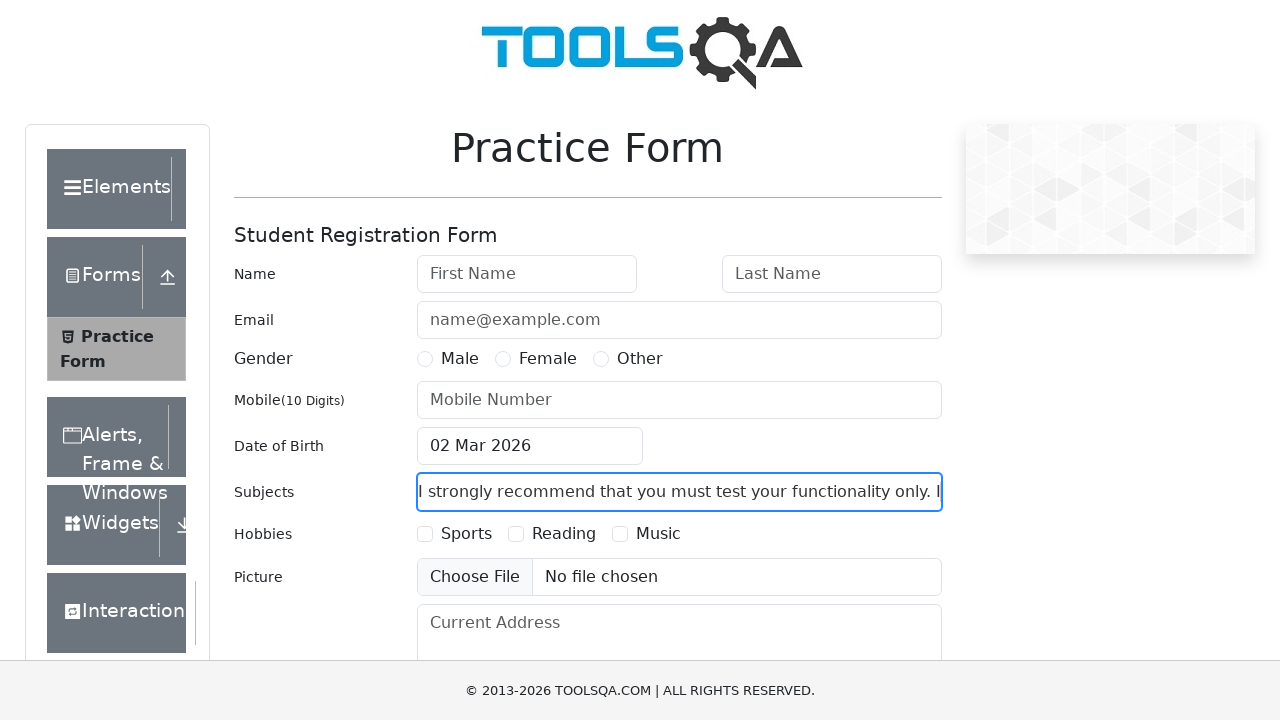

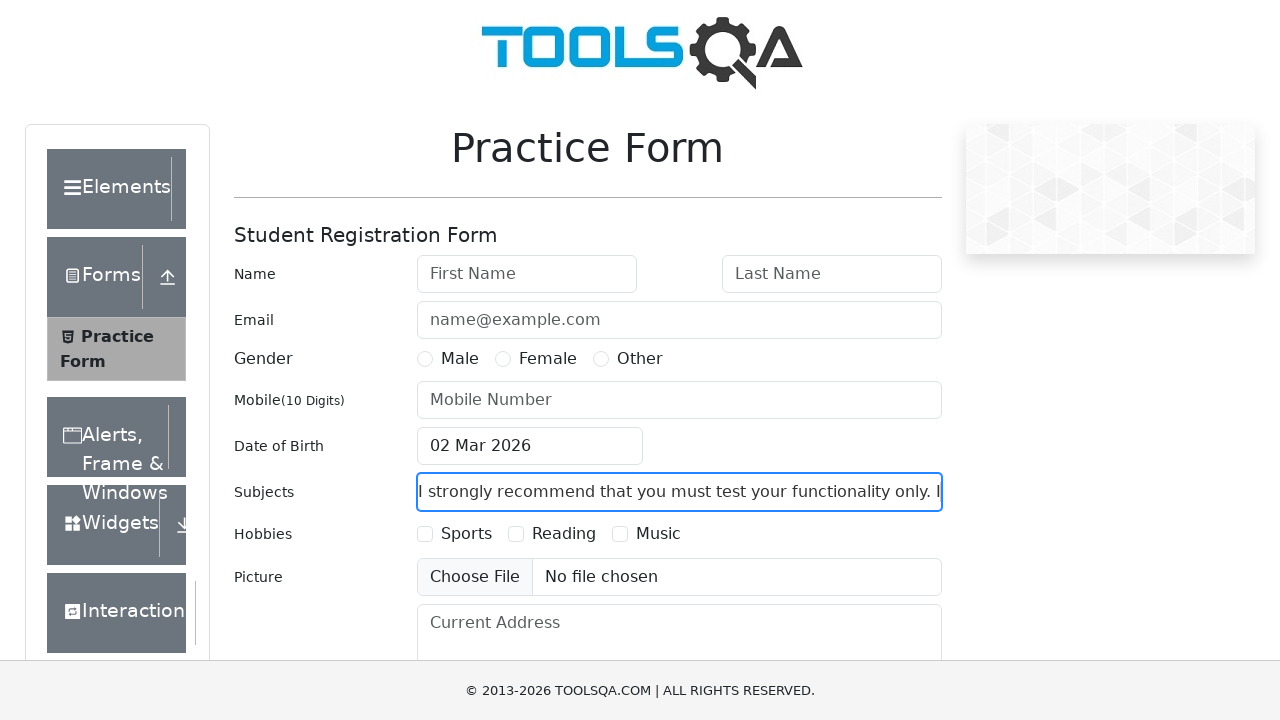